Checks for the existence of right column element

Starting URL: https://www.infoescola.com/

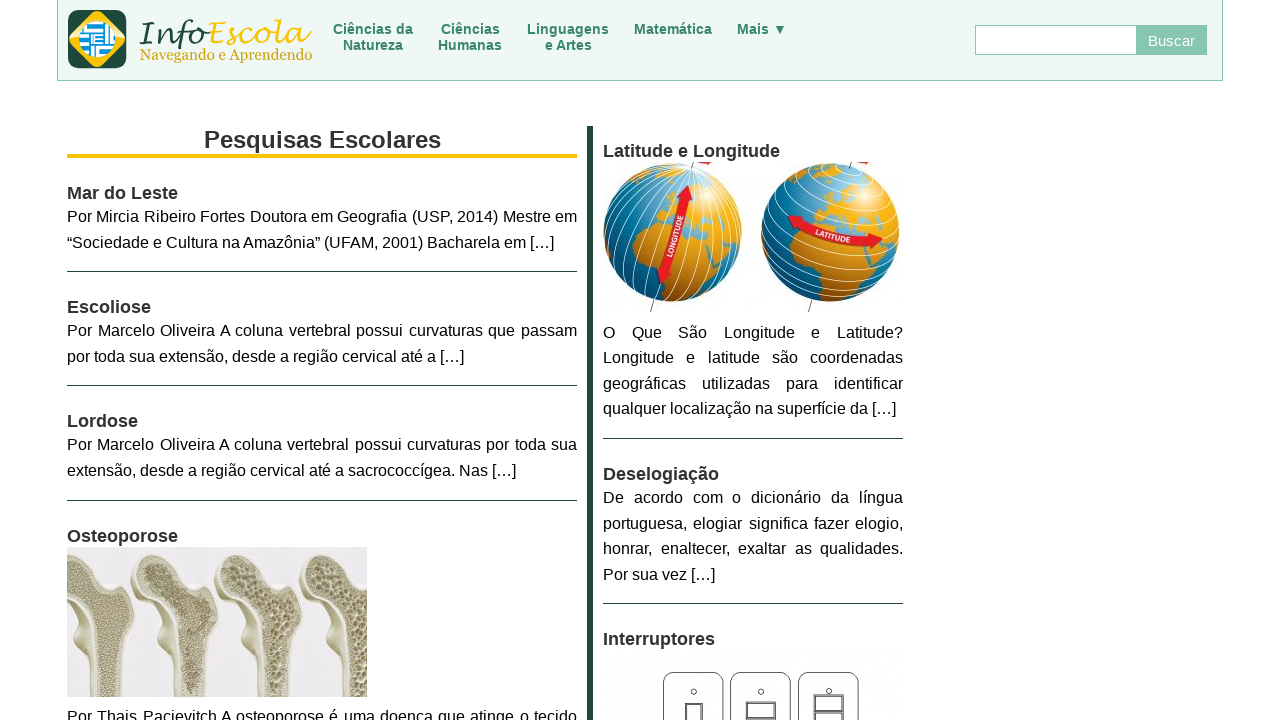

Navigated to https://www.infoescola.com/
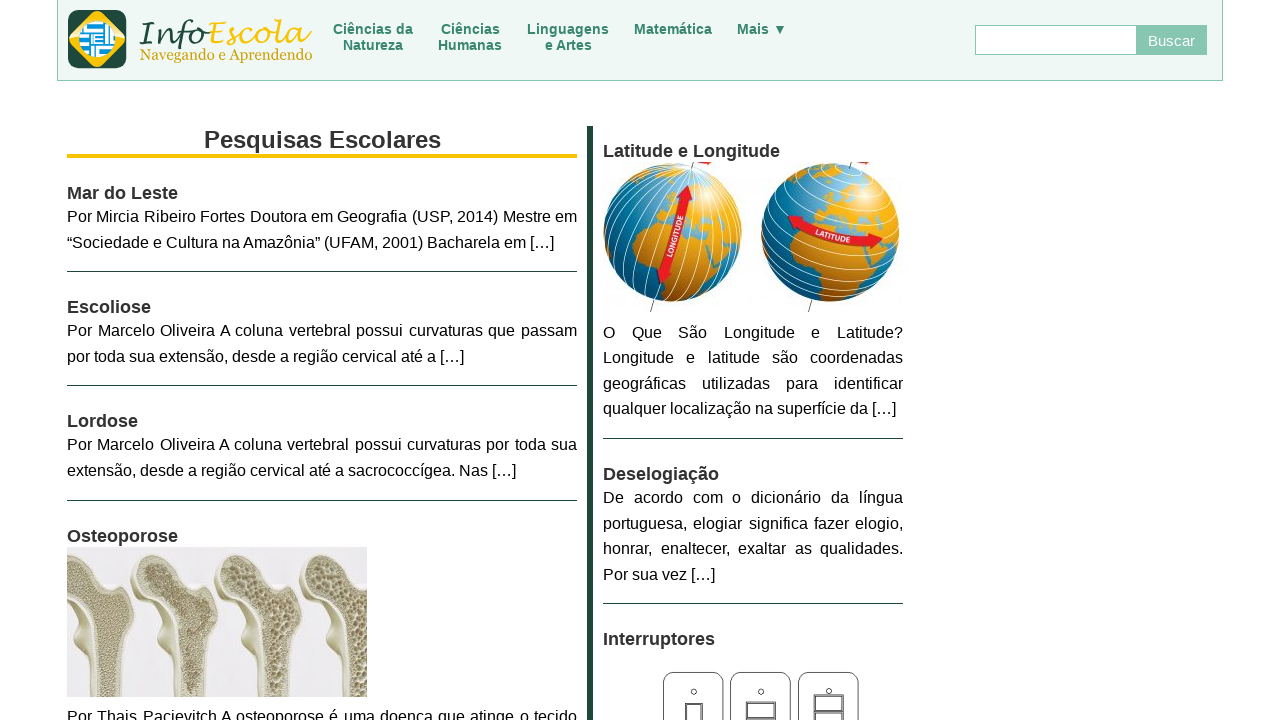

Located right column element (#column-right)
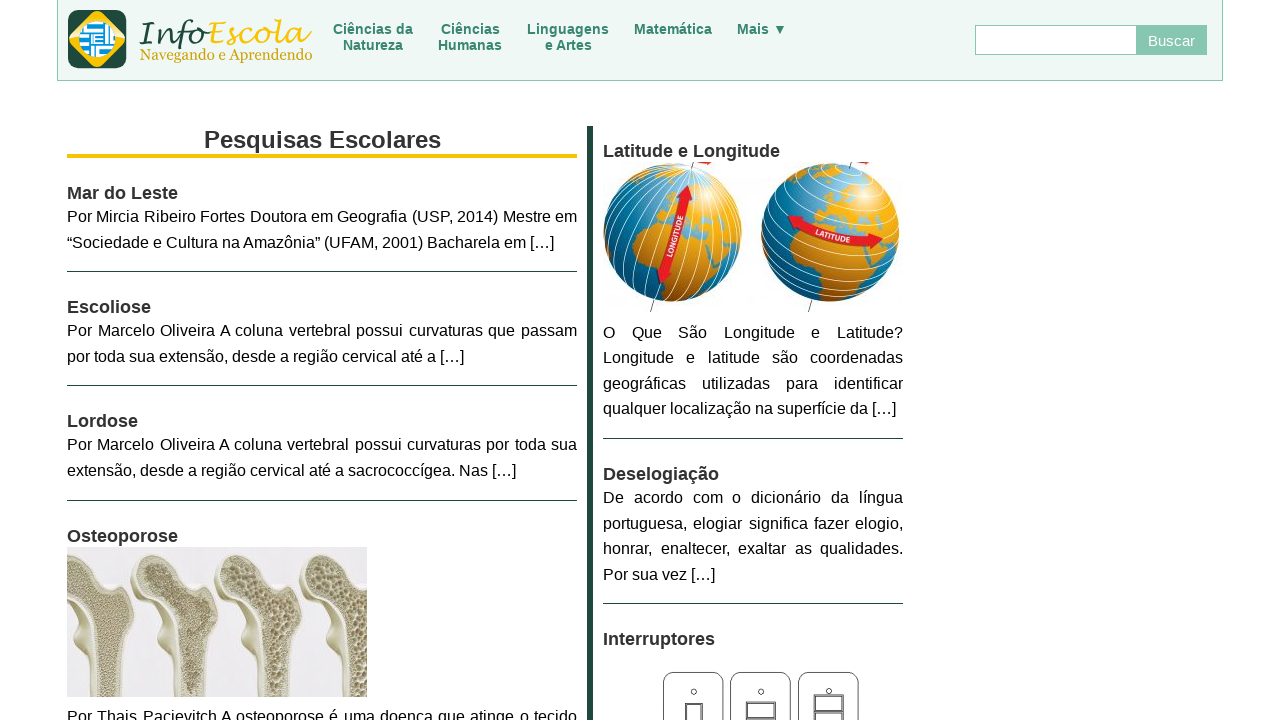

Verified that right column element is visible
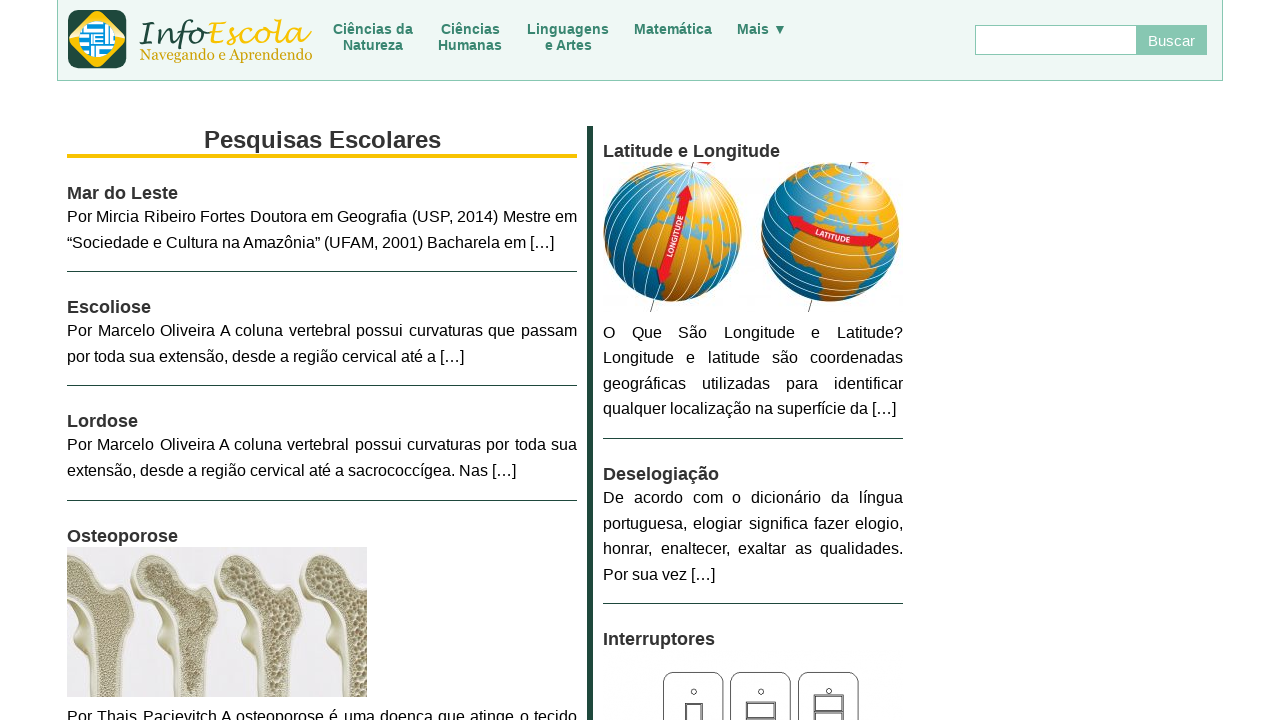

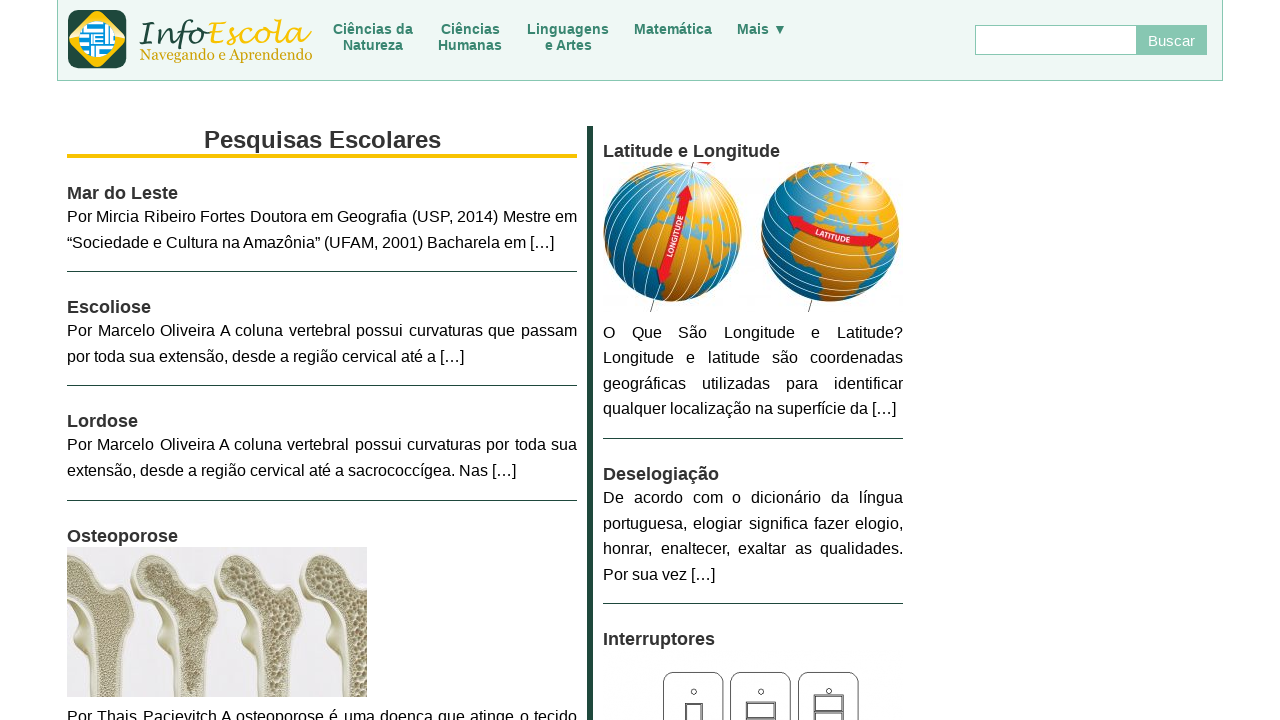